Tests JavaScript confirm alert handling by clicking a button to trigger a confirm dialog and accepting it by clicking OK

Starting URL: https://v1.training-support.net/selenium/javascript-alerts

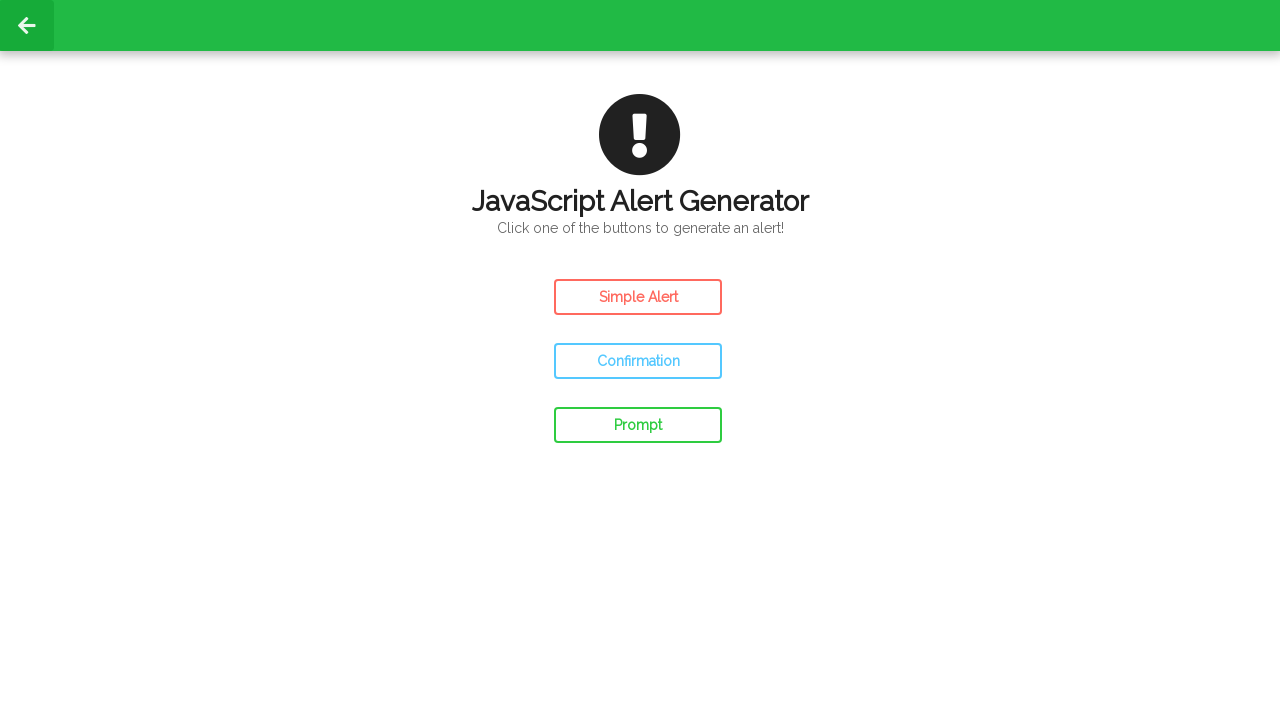

Set up dialog handler to accept confirm alerts
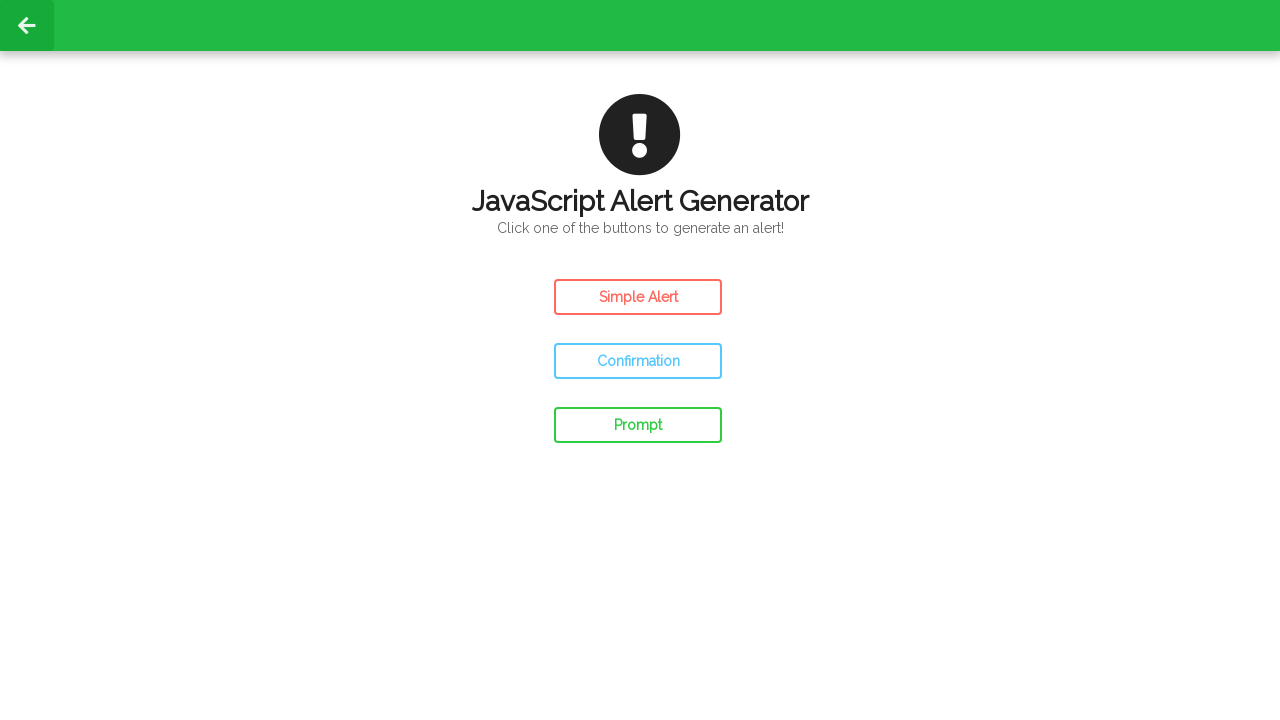

Clicked confirm button to trigger JavaScript confirm dialog at (638, 361) on #confirm
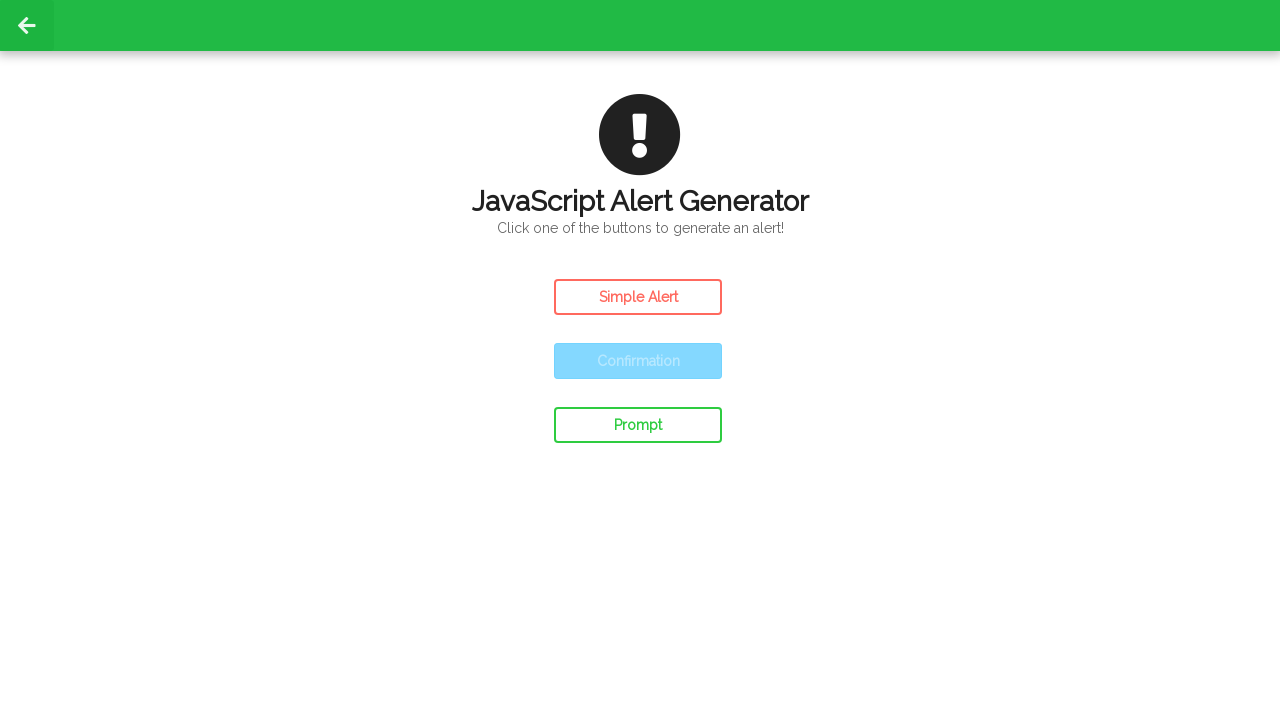

Waited for dialog to be handled and processed
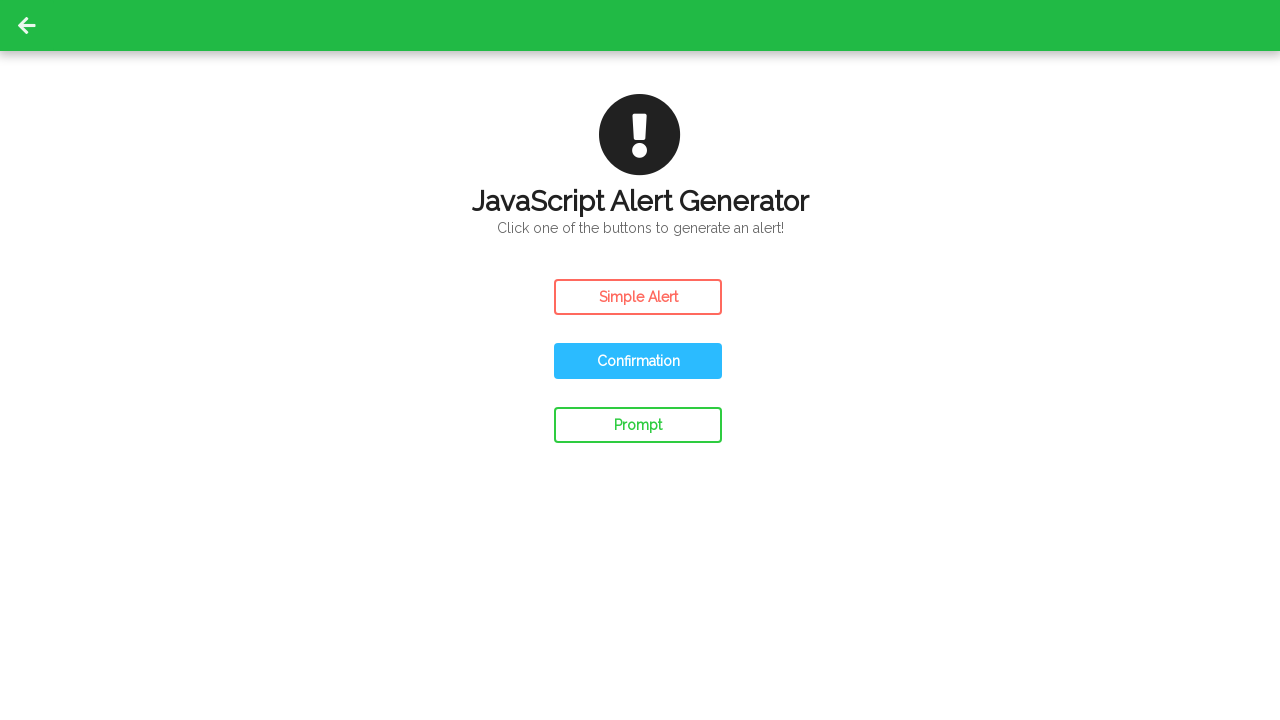

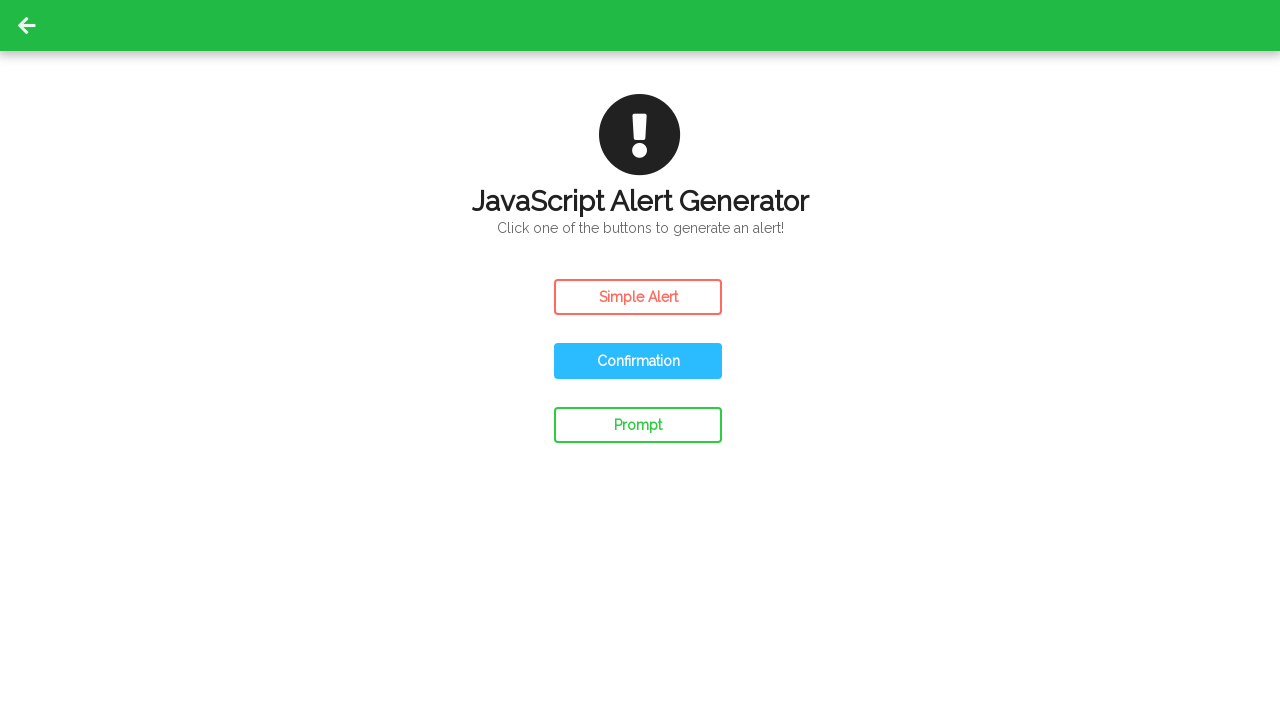